Tests that the Selenium homepage loads correctly by navigating to the site, waiting for the body element, and verifying page content is accessible.

Starting URL: https://selenium.dev/

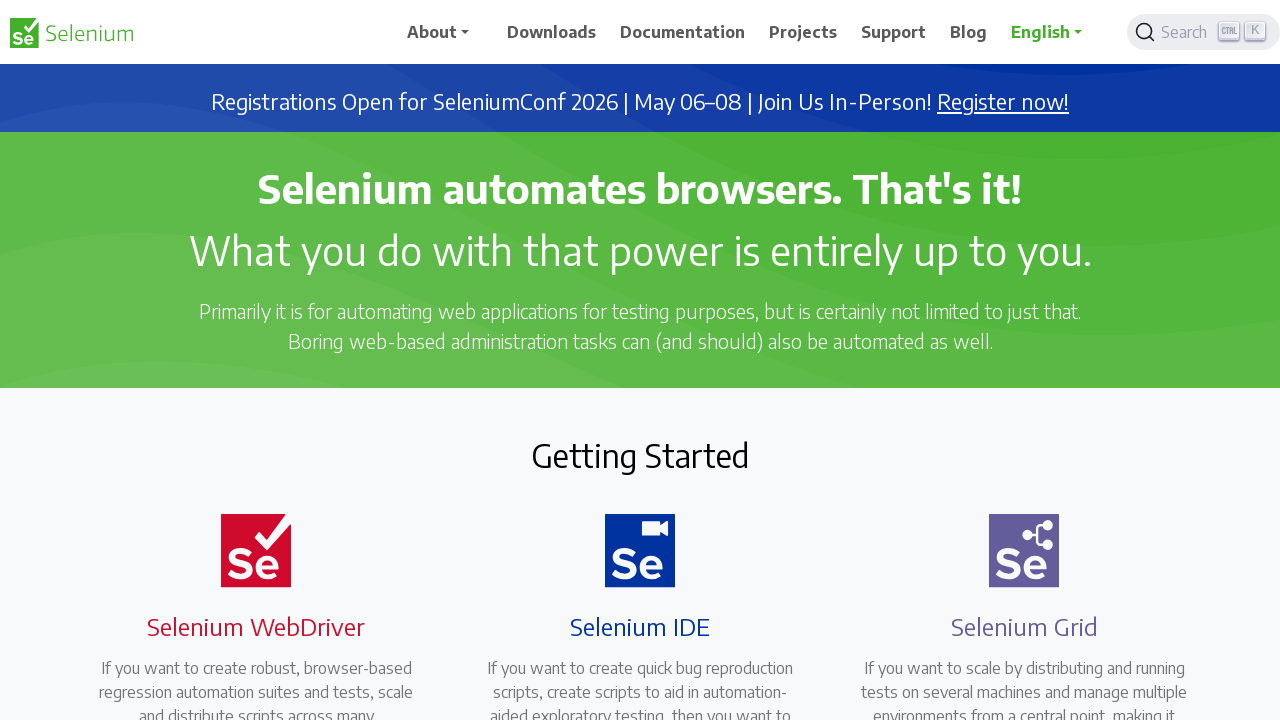

Navigated to Selenium homepage
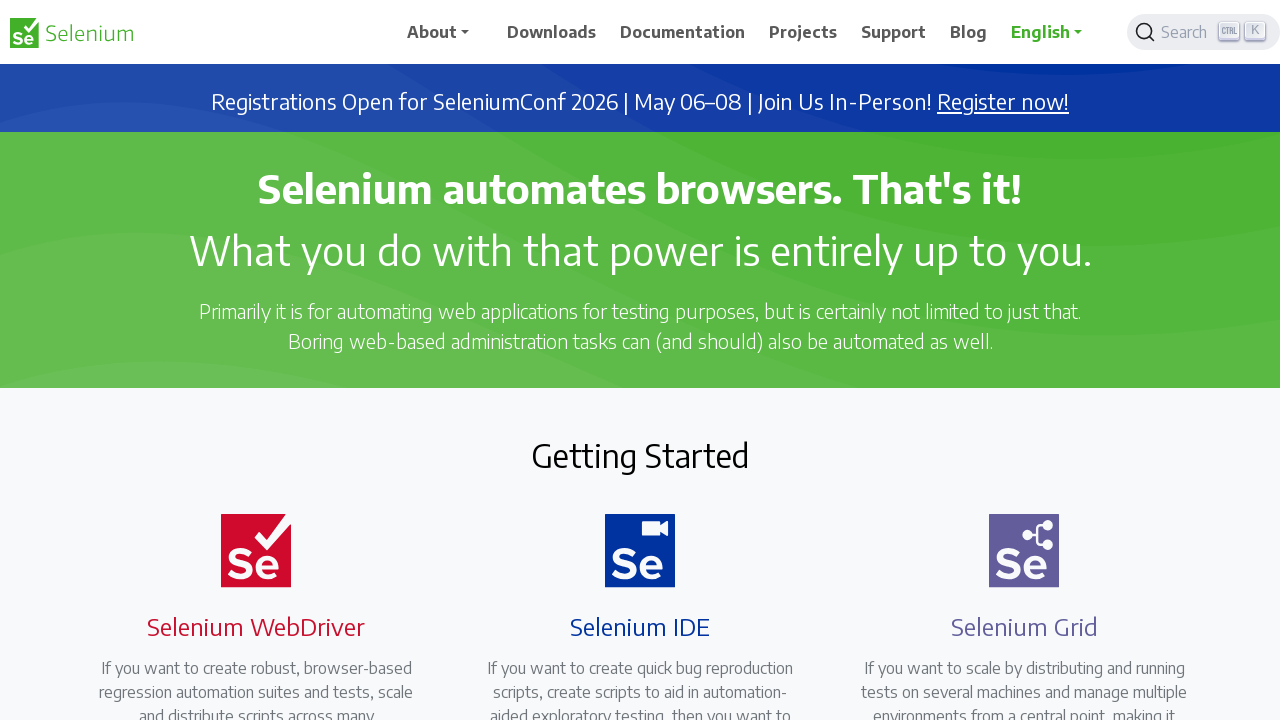

Body element loaded and visible
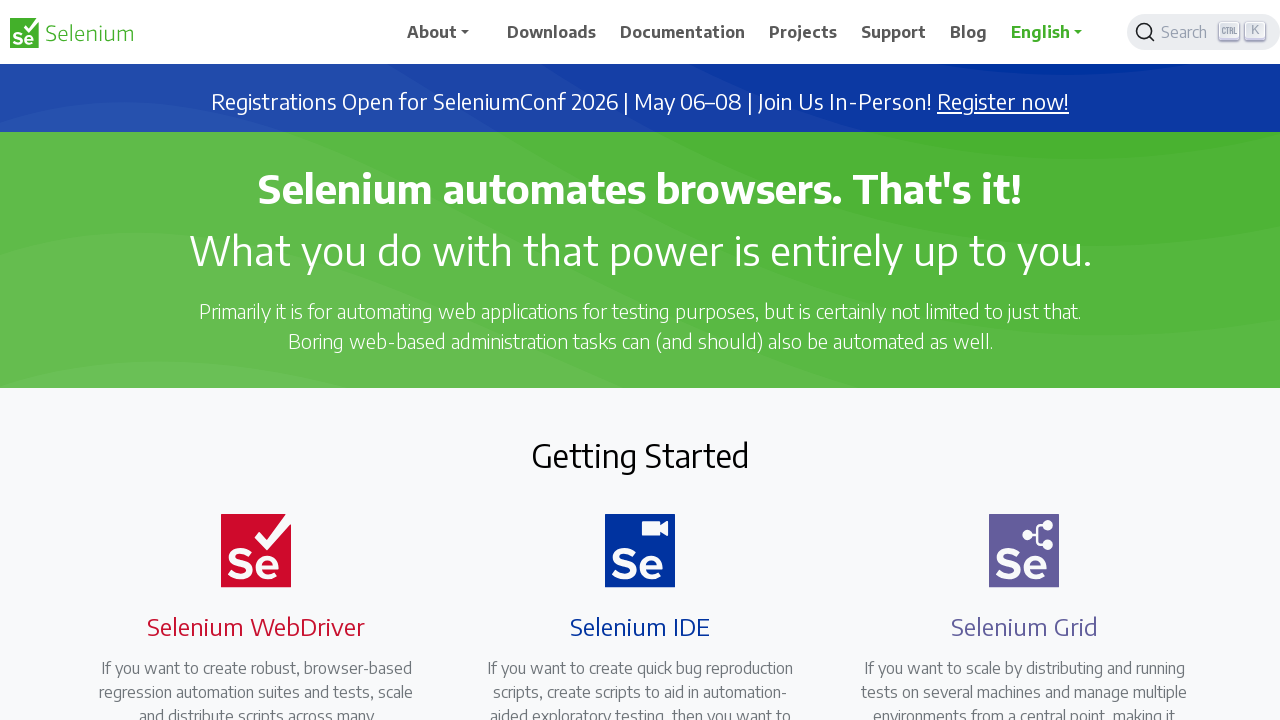

Located body element on page
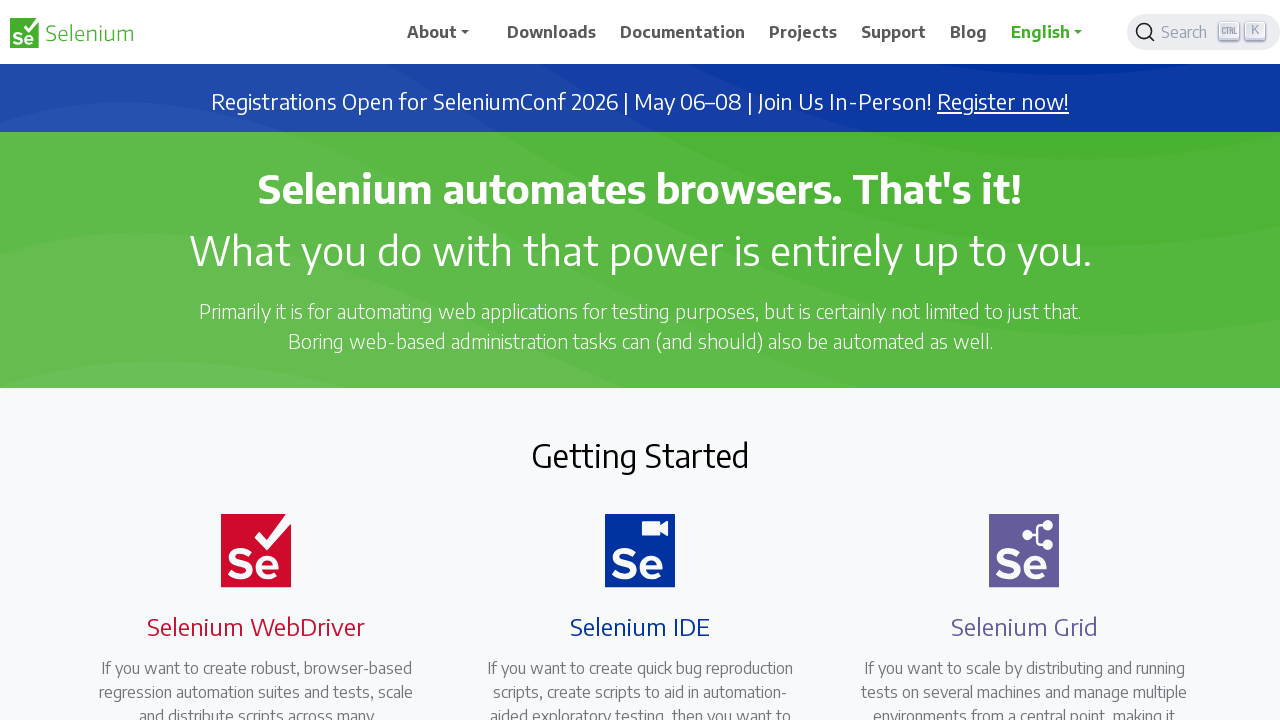

Verified body element contains text content
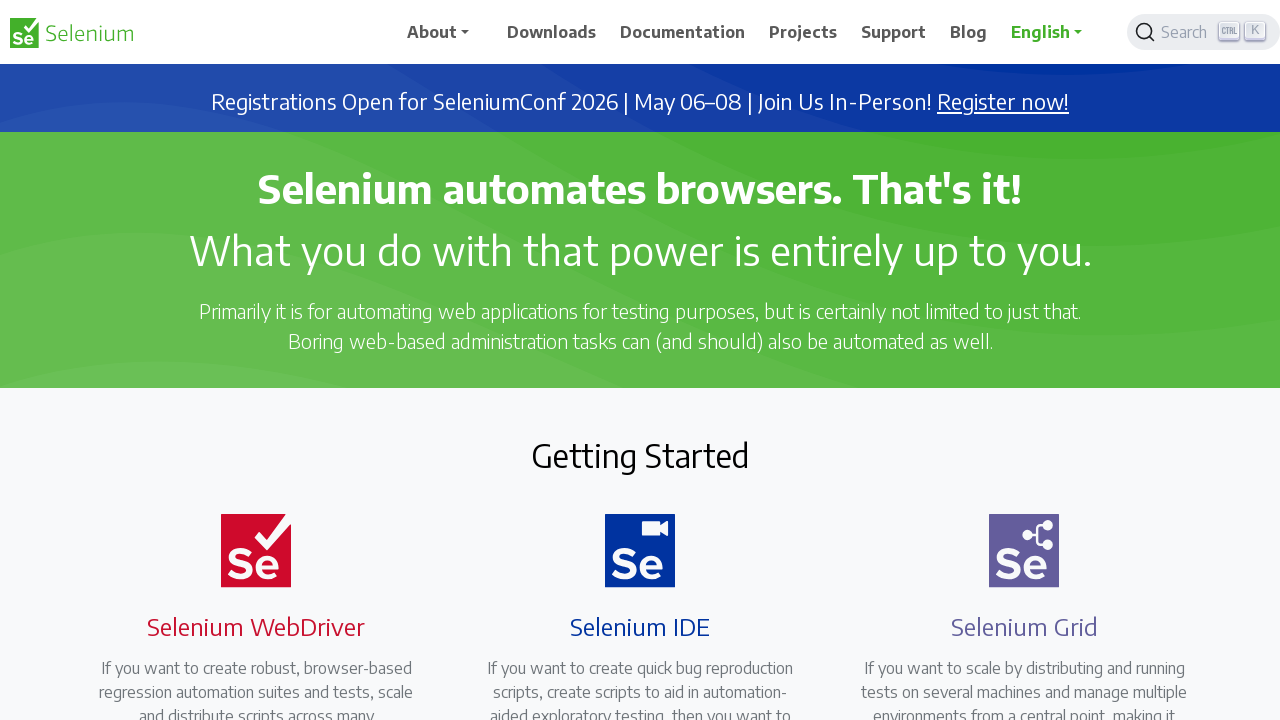

Set viewport size to 1920x1080
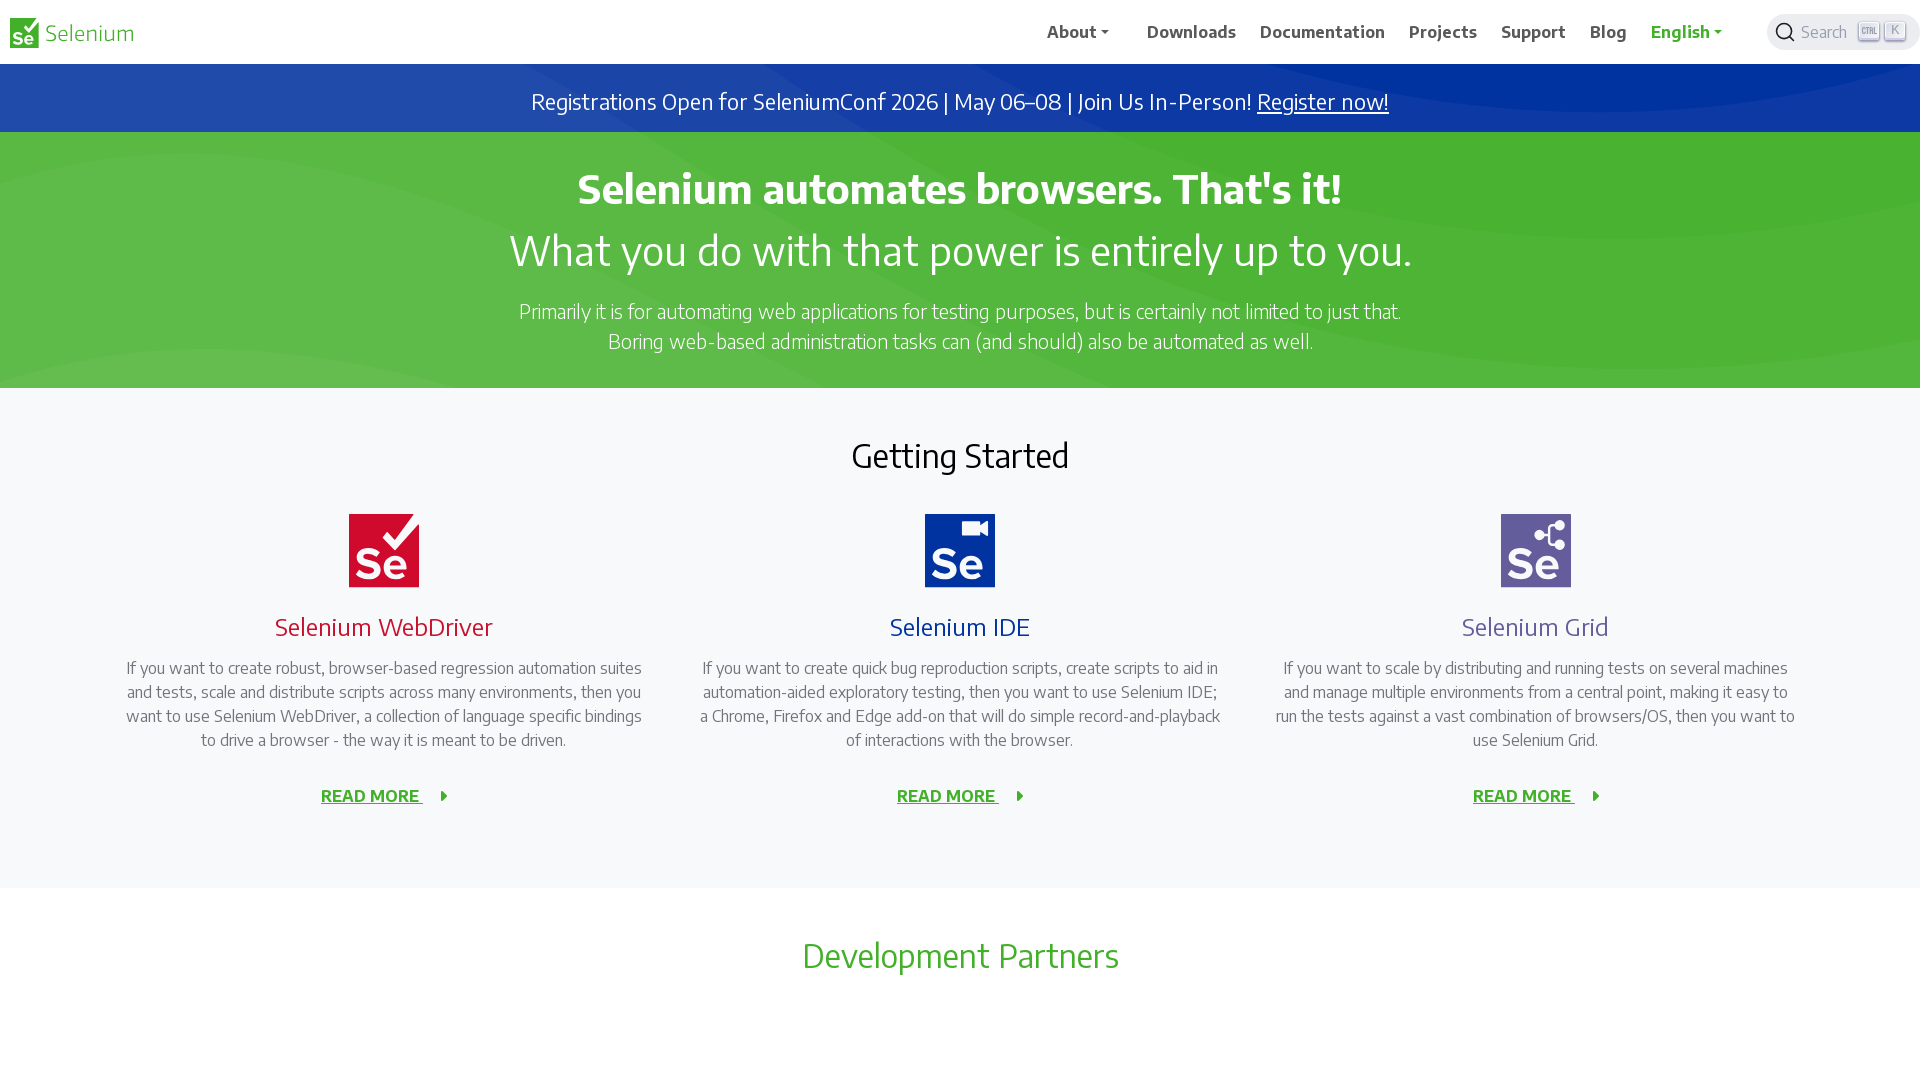

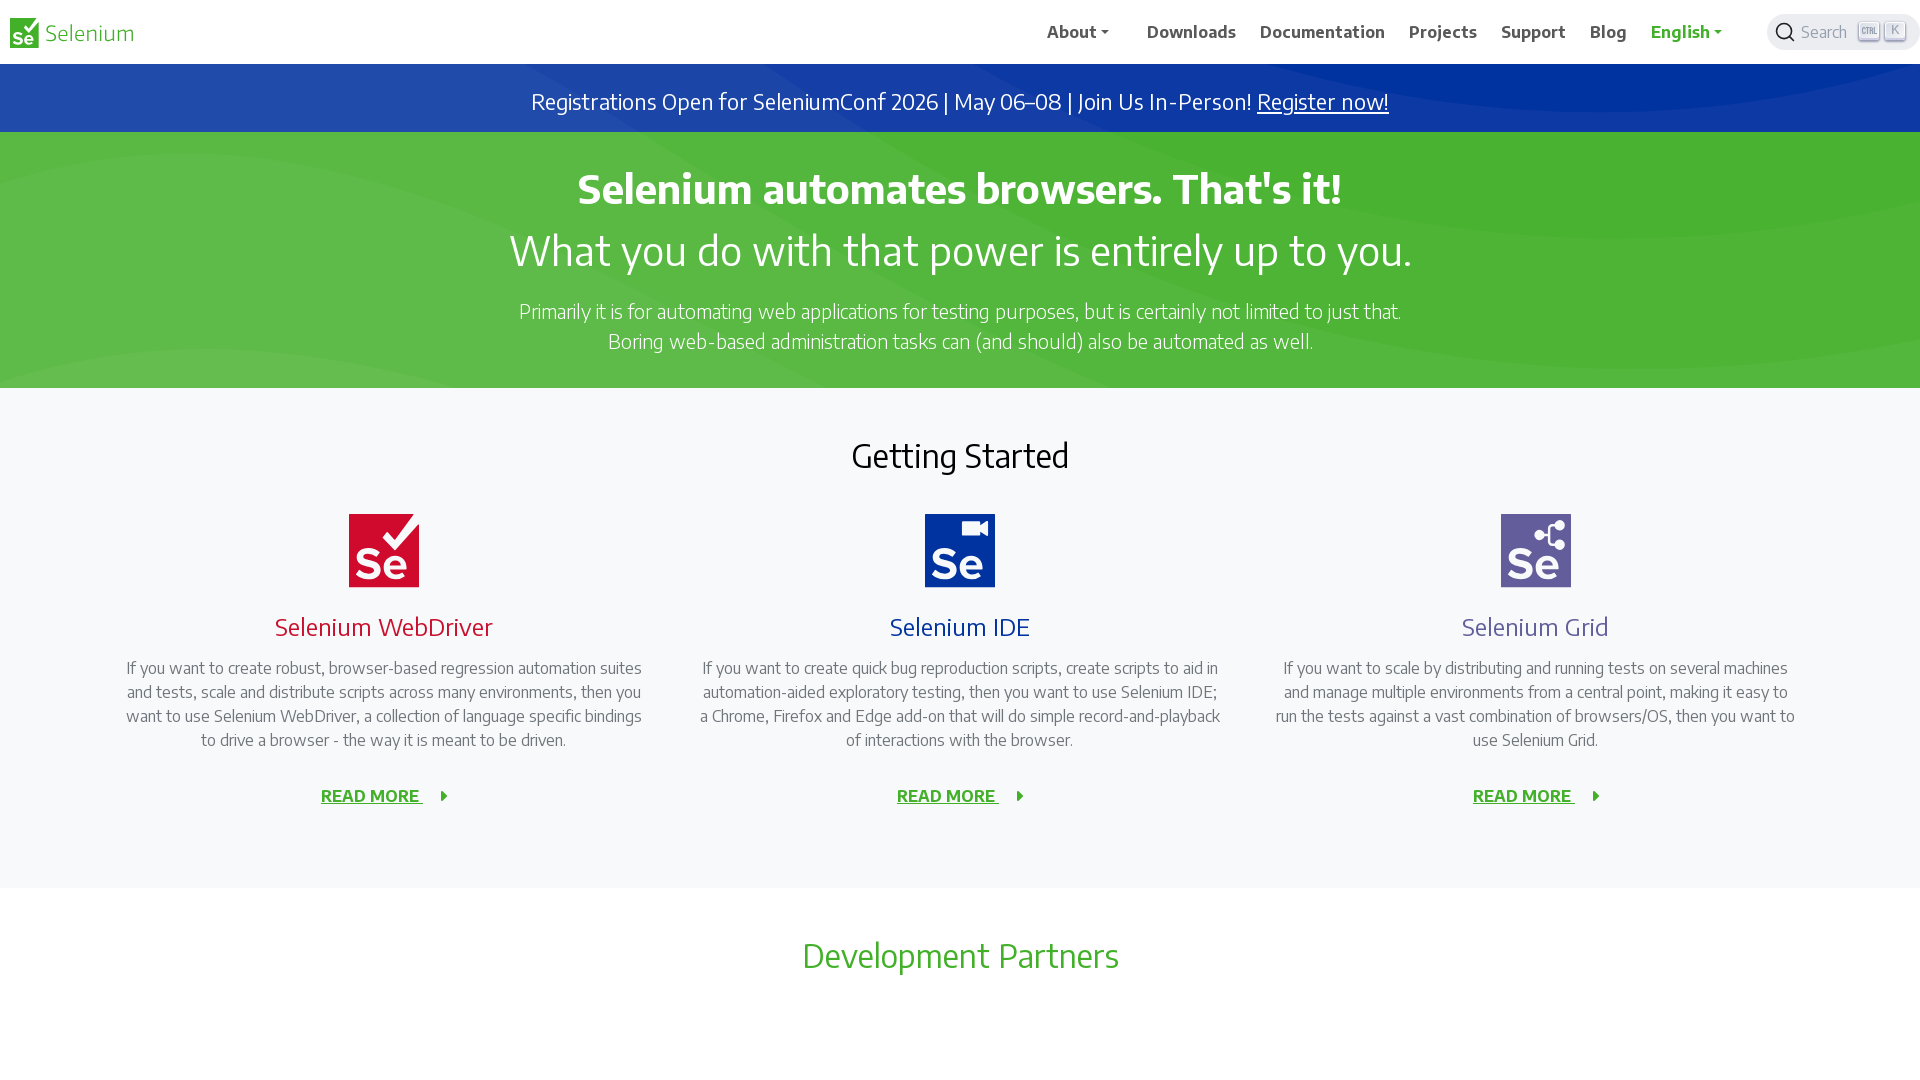